Tests various checkbox interaction patterns including selecting specific checkboxes, selecting all checkboxes, selecting last 3 checkboxes, and unchecking selected checkboxes

Starting URL: https://testautomationpractice.blogspot.com/

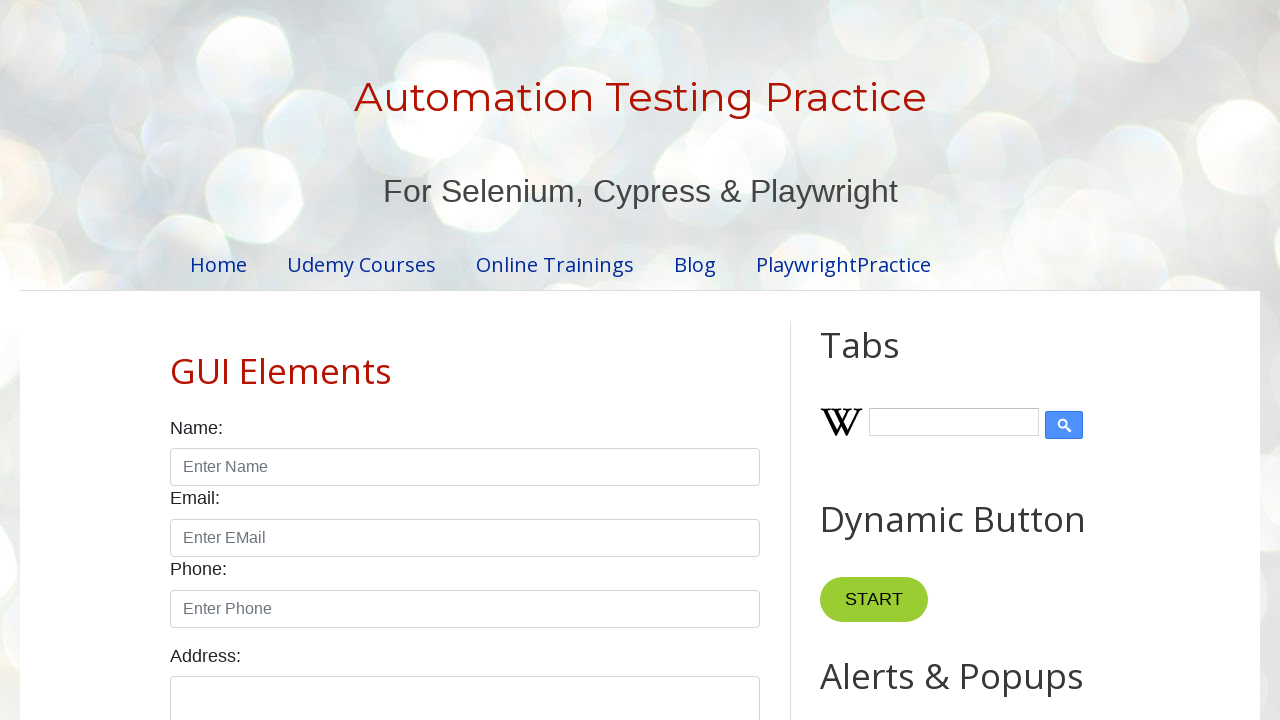

Clicked Sunday checkbox at (176, 360) on #sunday
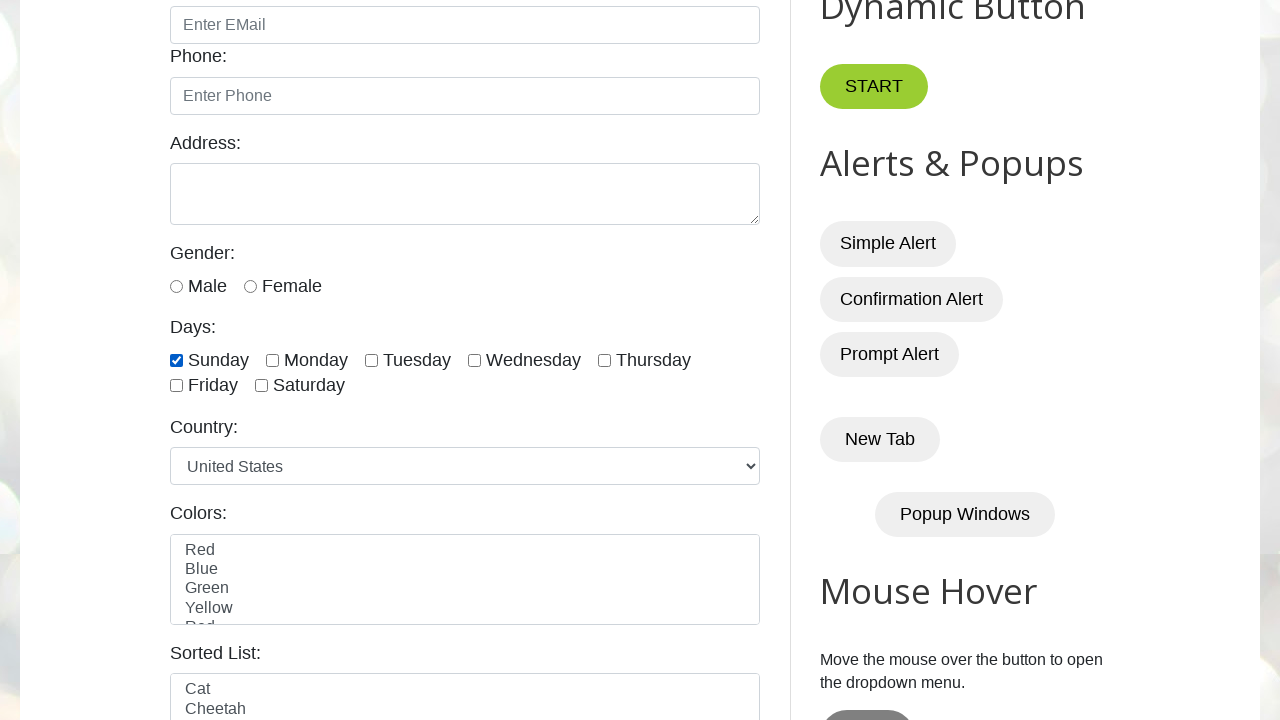

Clicked Monday checkbox at (272, 360) on #monday
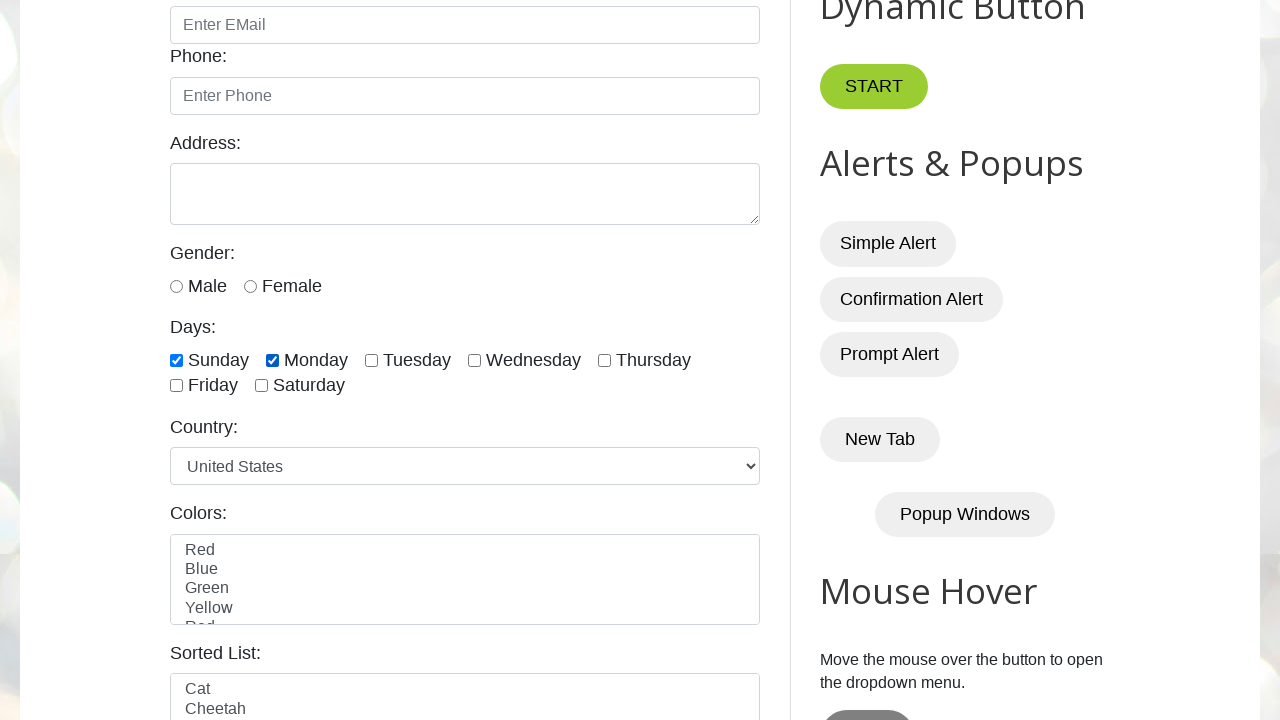

Located all checkbox elements
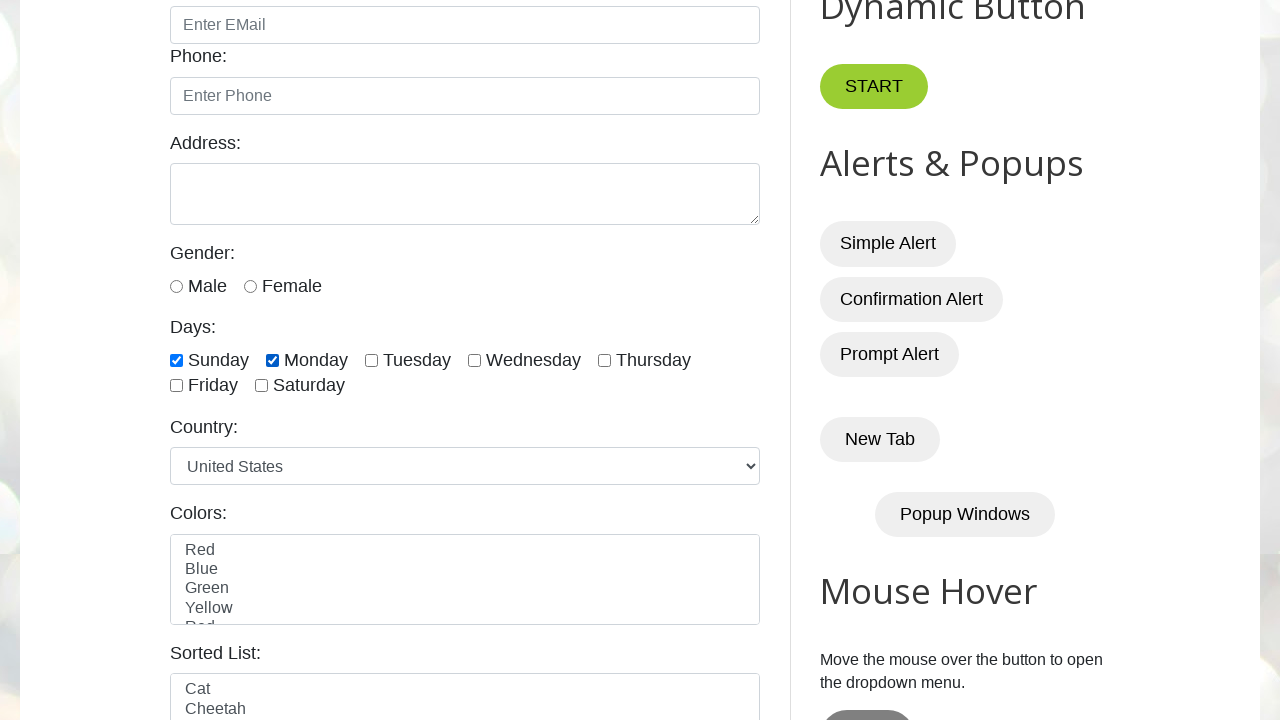

Retrieved checkbox count: 7 checkboxes found
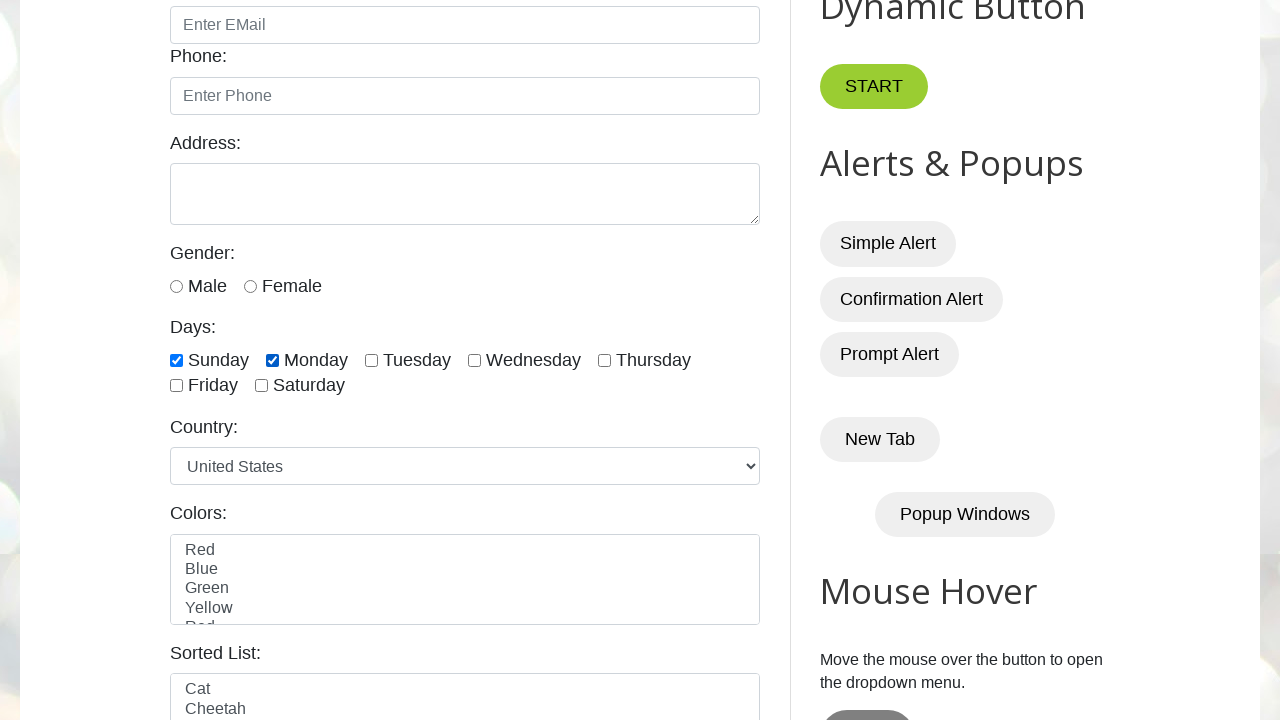

Clicked checkbox at index 0 to select all checkboxes at (176, 360) on xpath=//input[@class='form-check-input' and @type='checkbox'] >> nth=0
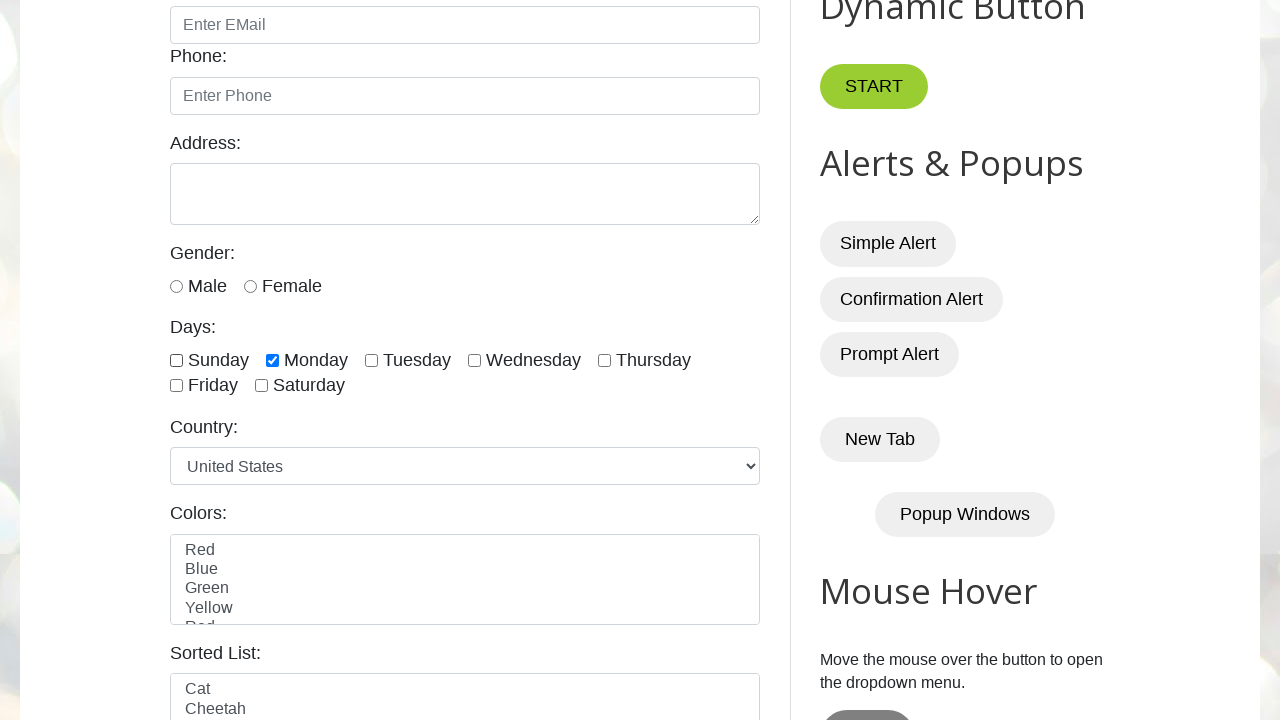

Clicked checkbox at index 1 to select all checkboxes at (272, 360) on xpath=//input[@class='form-check-input' and @type='checkbox'] >> nth=1
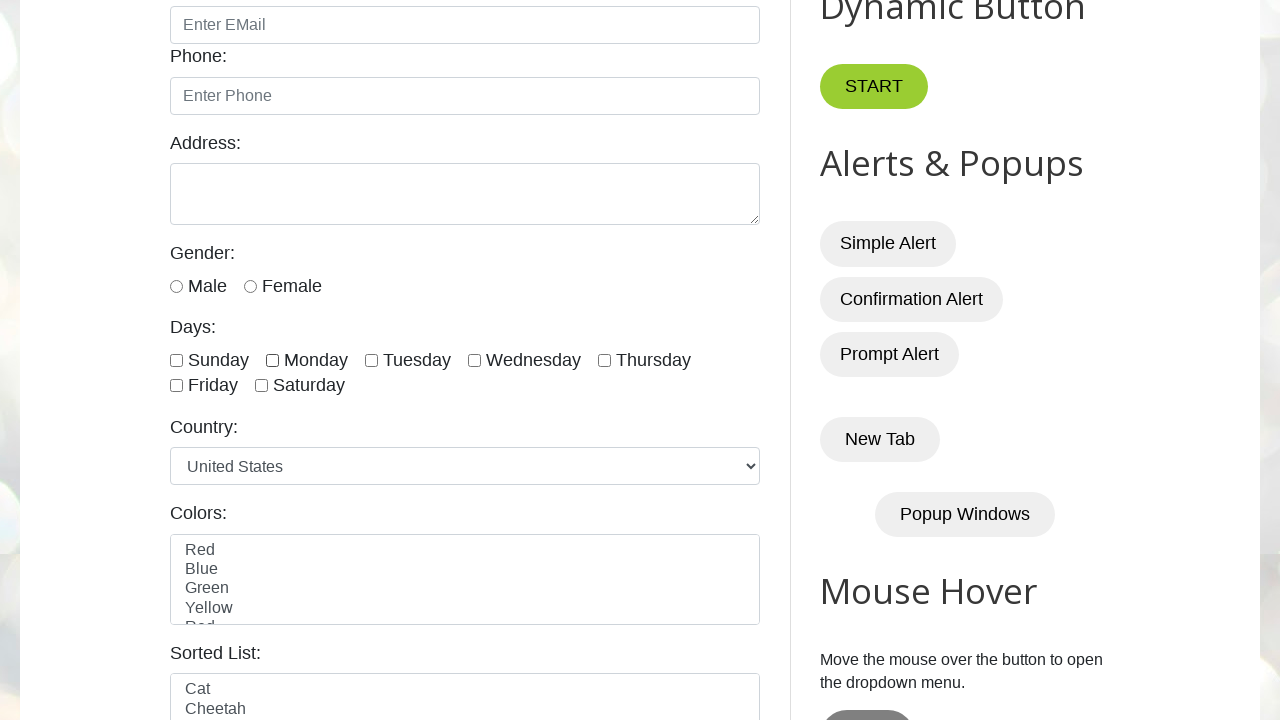

Clicked checkbox at index 2 to select all checkboxes at (372, 360) on xpath=//input[@class='form-check-input' and @type='checkbox'] >> nth=2
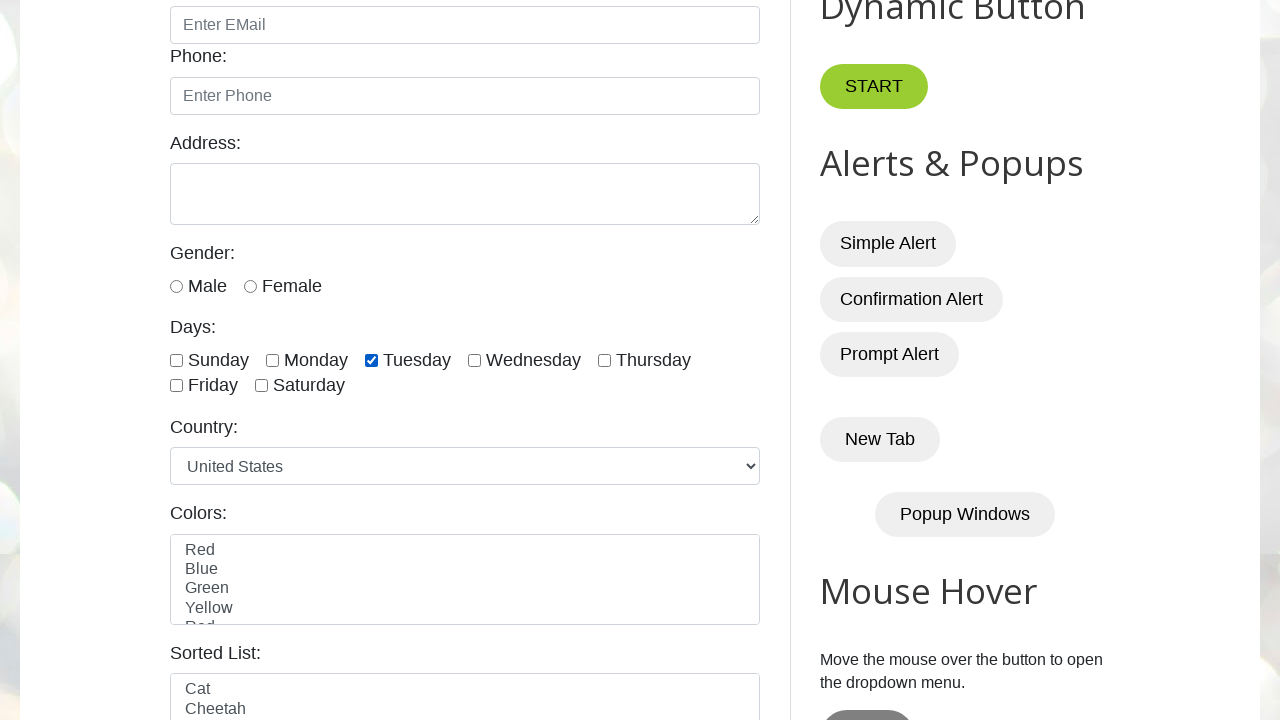

Clicked checkbox at index 3 to select all checkboxes at (474, 360) on xpath=//input[@class='form-check-input' and @type='checkbox'] >> nth=3
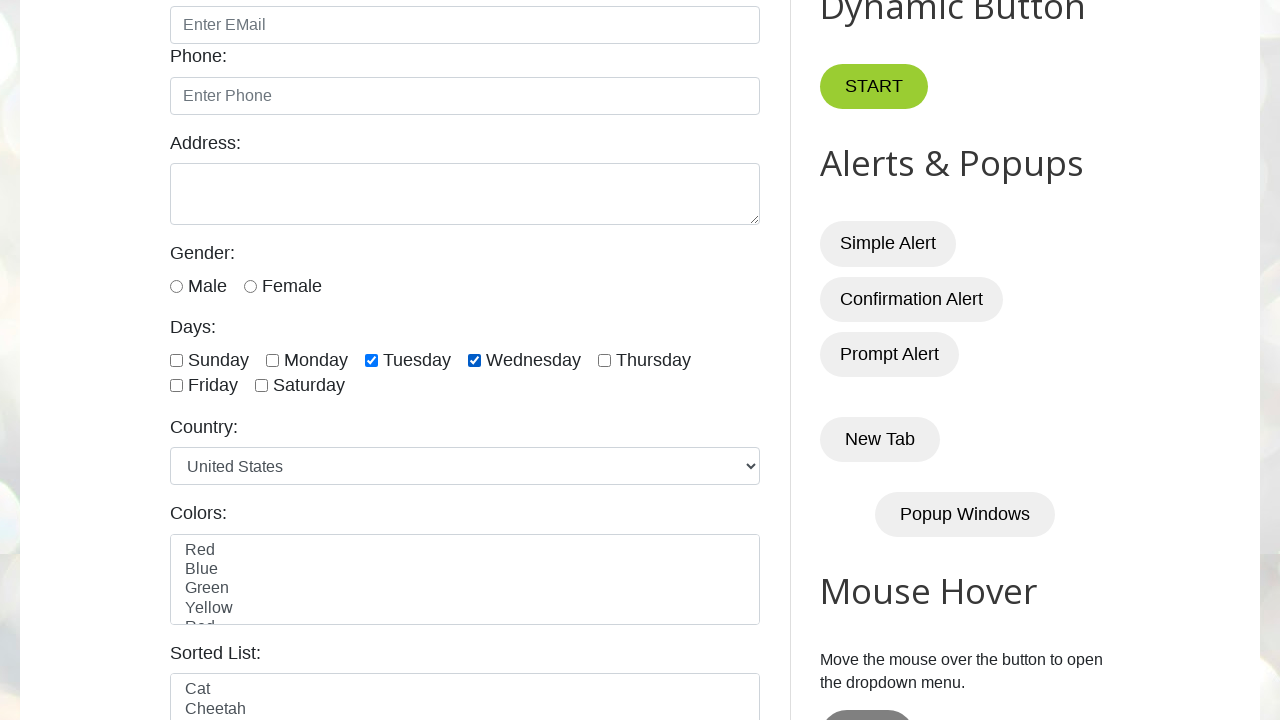

Clicked checkbox at index 4 to select all checkboxes at (604, 360) on xpath=//input[@class='form-check-input' and @type='checkbox'] >> nth=4
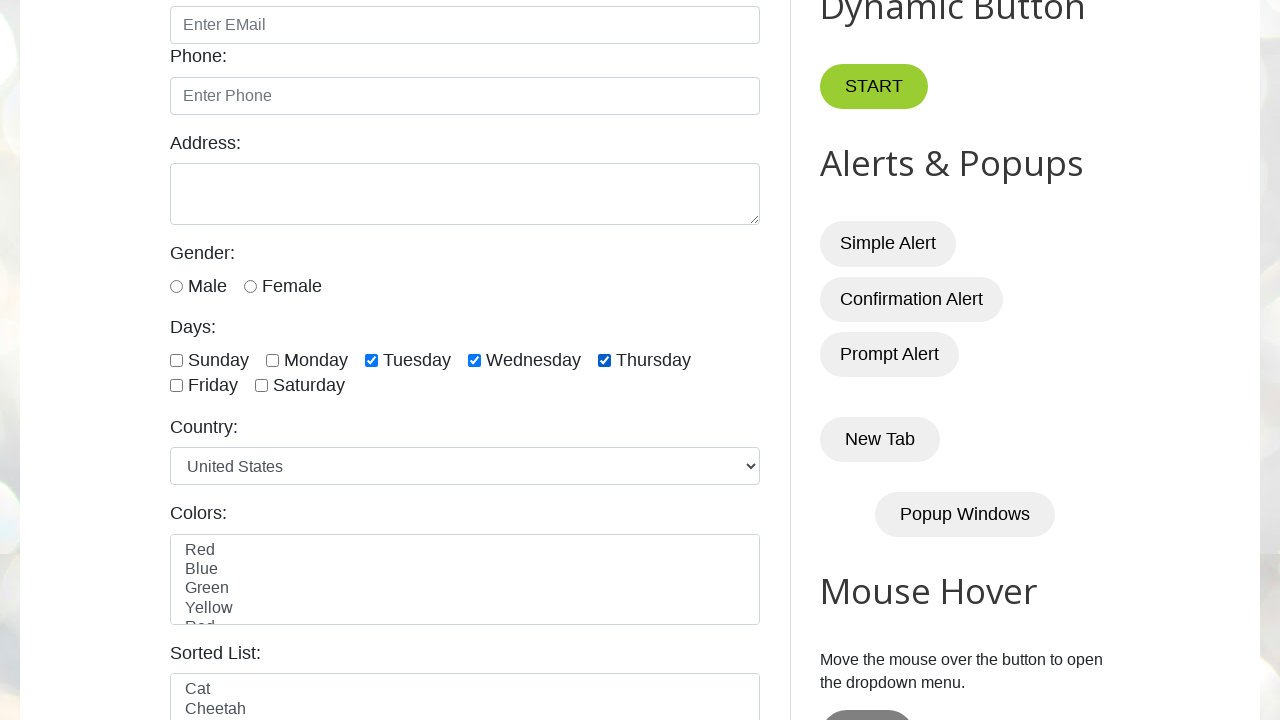

Clicked checkbox at index 5 to select all checkboxes at (176, 386) on xpath=//input[@class='form-check-input' and @type='checkbox'] >> nth=5
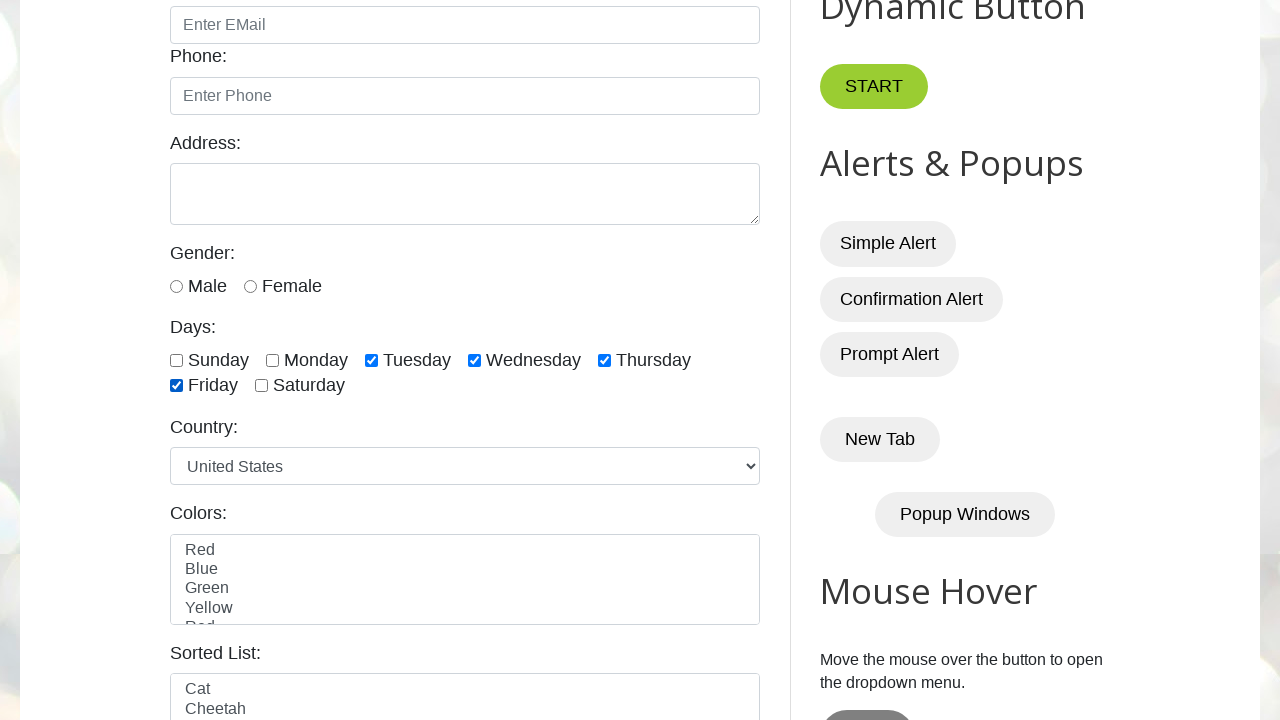

Clicked checkbox at index 6 to select all checkboxes at (262, 386) on xpath=//input[@class='form-check-input' and @type='checkbox'] >> nth=6
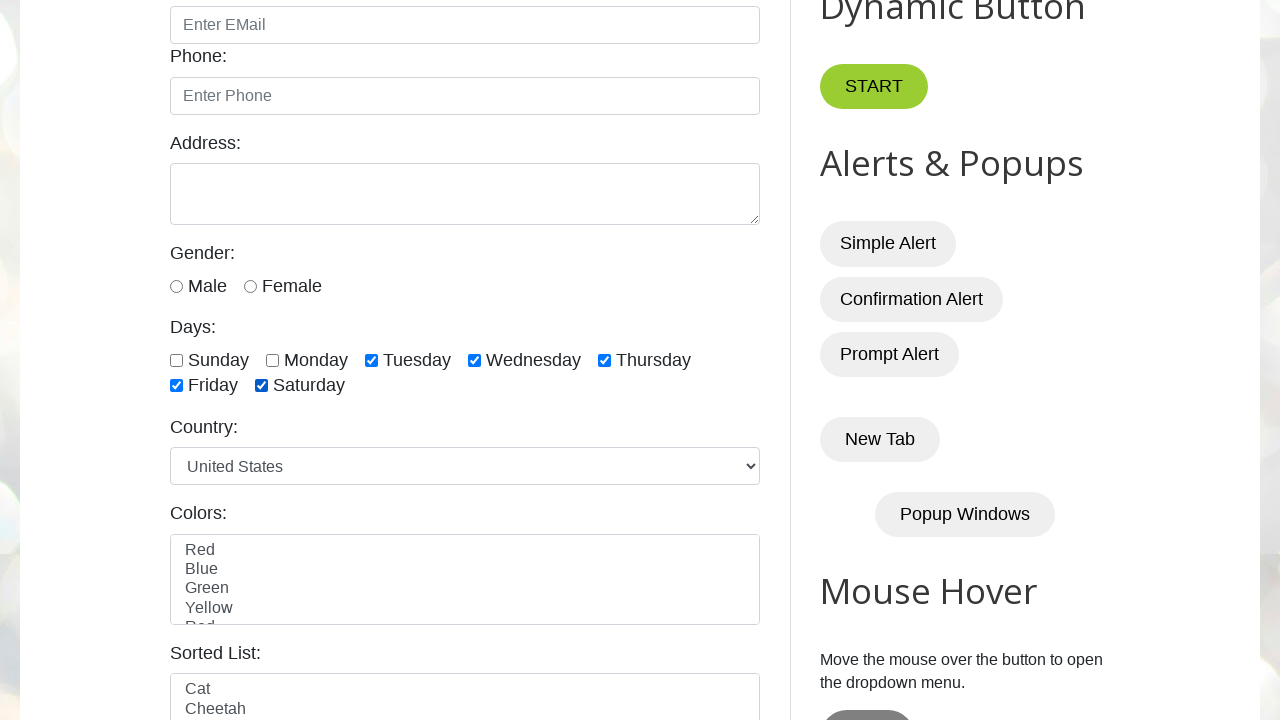

Clicked checkbox at index 4 (selecting only last 3 checkboxes) at (604, 360) on xpath=//input[@class='form-check-input' and @type='checkbox'] >> nth=4
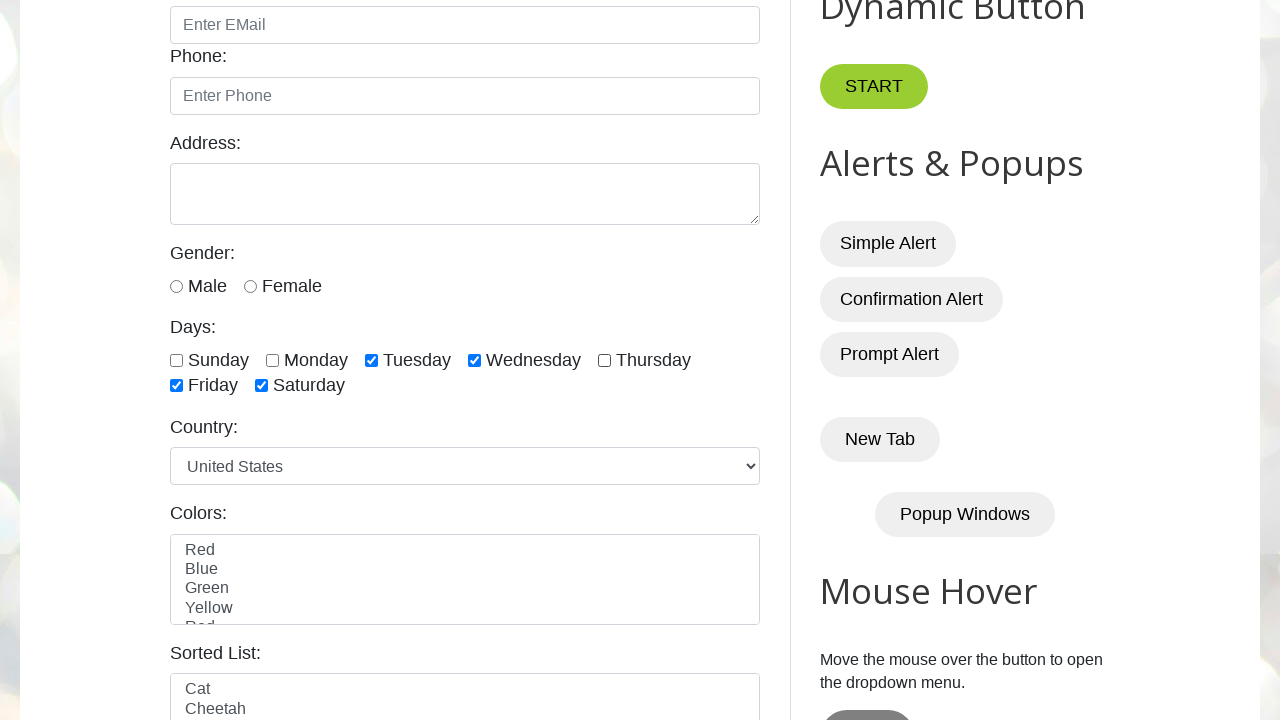

Clicked checkbox at index 5 (selecting only last 3 checkboxes) at (176, 386) on xpath=//input[@class='form-check-input' and @type='checkbox'] >> nth=5
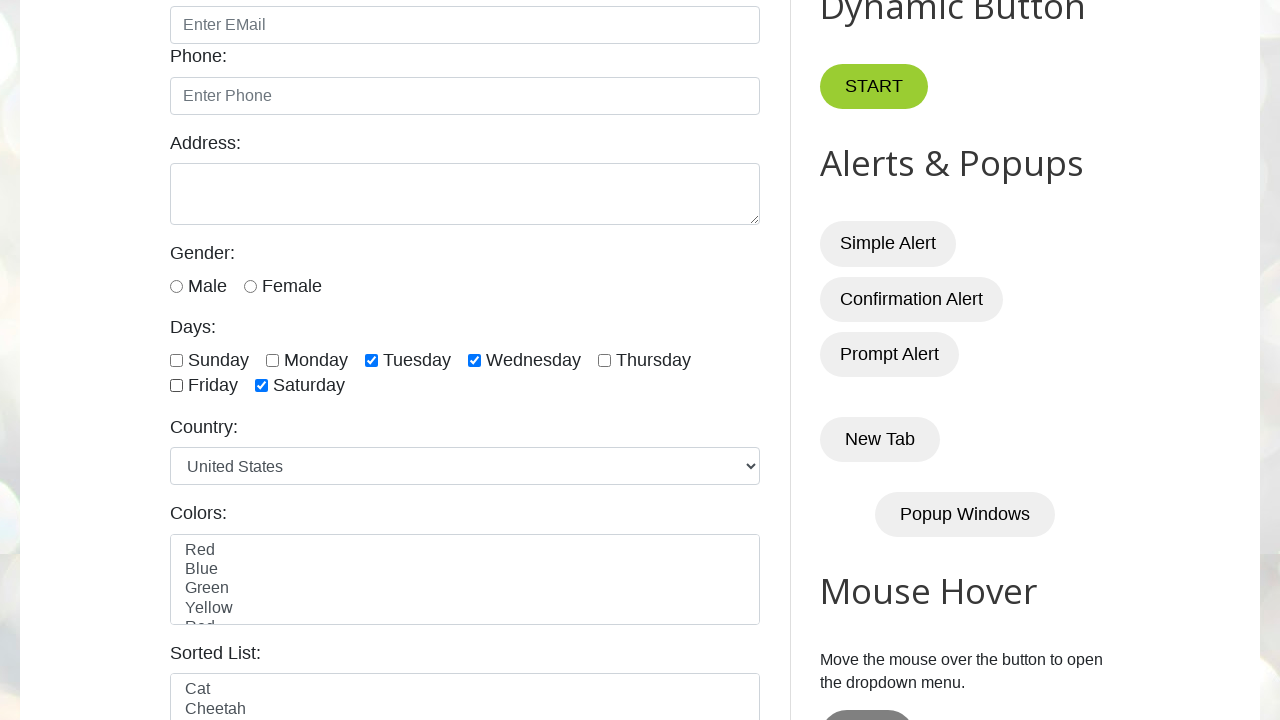

Clicked checkbox at index 6 (selecting only last 3 checkboxes) at (262, 386) on xpath=//input[@class='form-check-input' and @type='checkbox'] >> nth=6
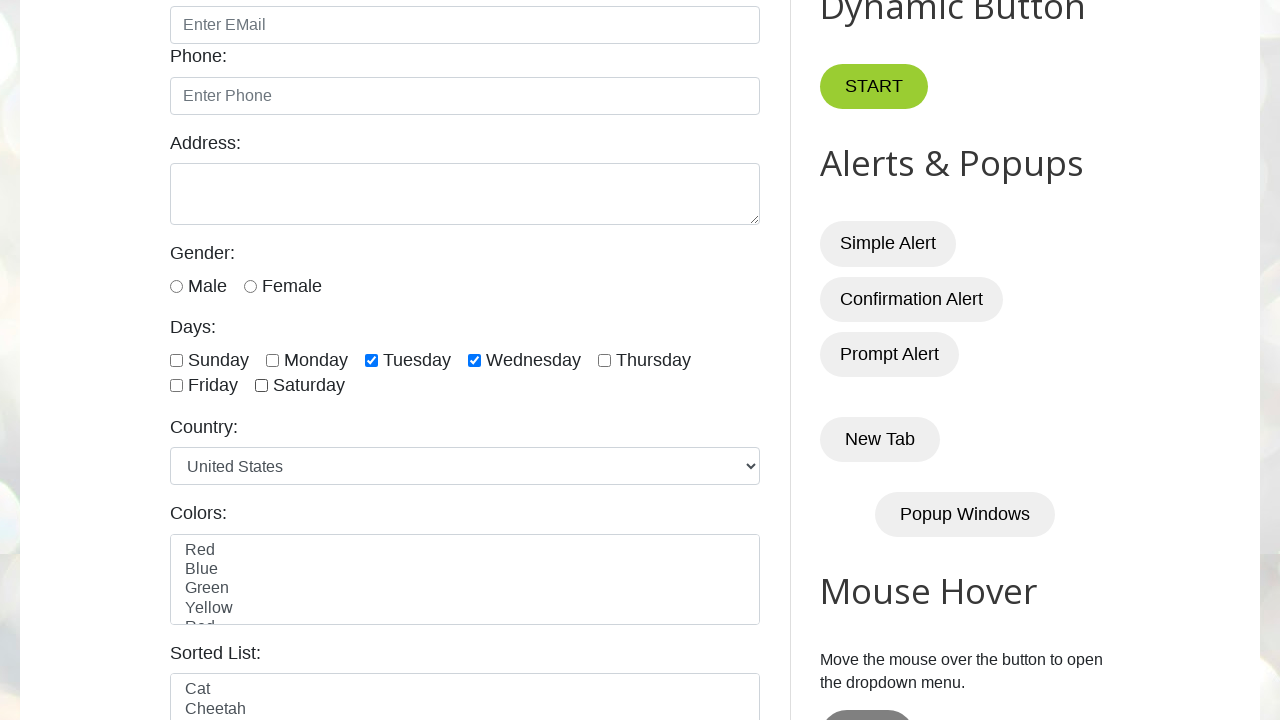

Clicked checkbox at index 0 to toggle all checkboxes again at (176, 360) on xpath=//input[@class='form-check-input' and @type='checkbox'] >> nth=0
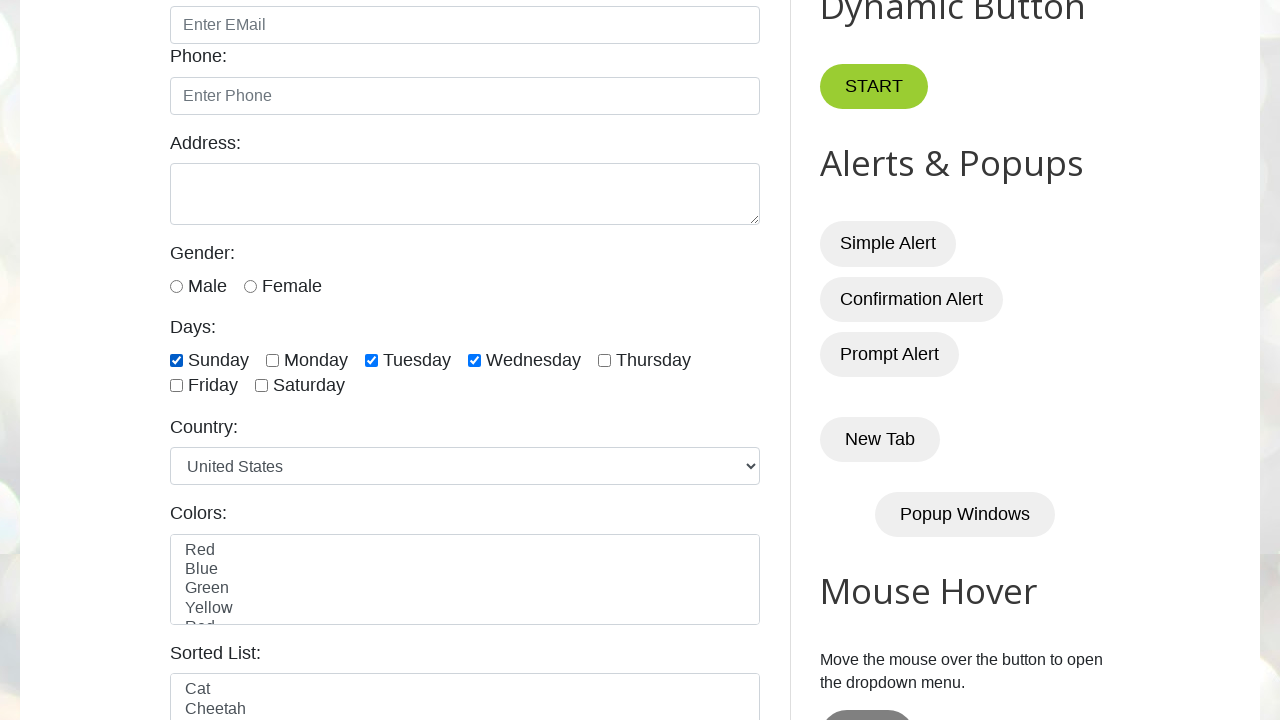

Clicked checkbox at index 1 to toggle all checkboxes again at (272, 360) on xpath=//input[@class='form-check-input' and @type='checkbox'] >> nth=1
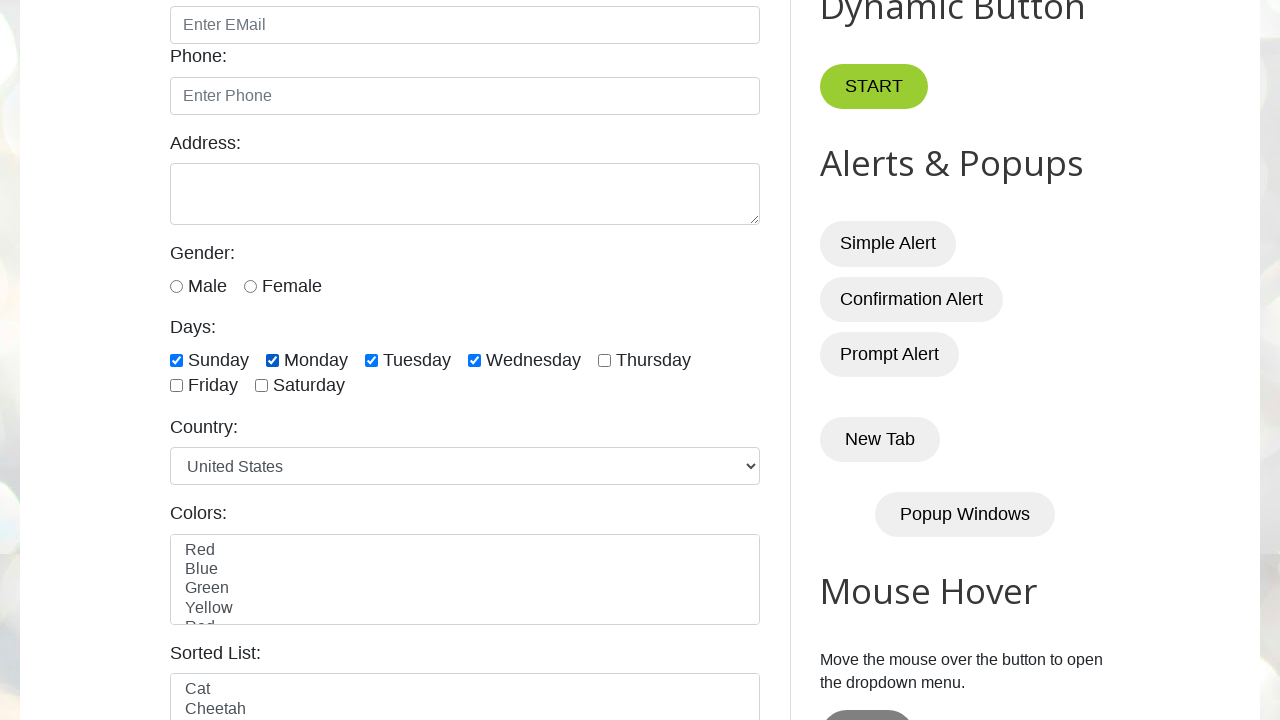

Clicked checkbox at index 2 to toggle all checkboxes again at (372, 360) on xpath=//input[@class='form-check-input' and @type='checkbox'] >> nth=2
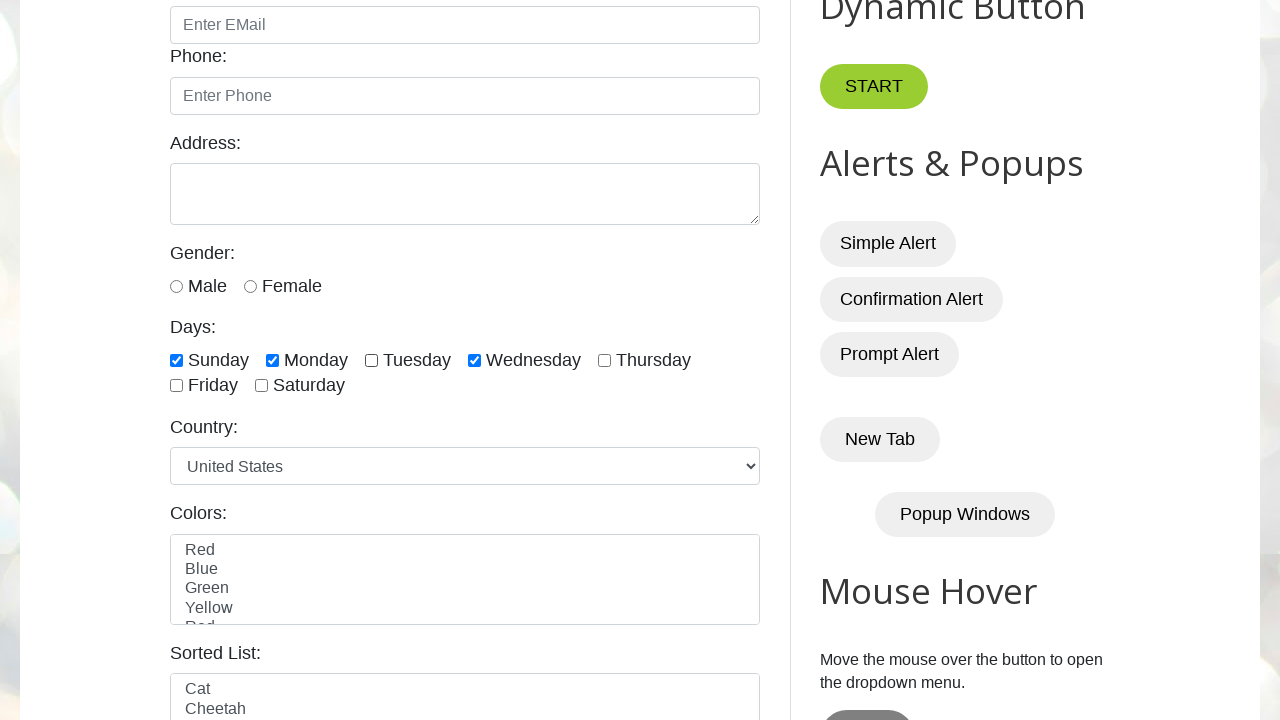

Clicked checkbox at index 3 to toggle all checkboxes again at (474, 360) on xpath=//input[@class='form-check-input' and @type='checkbox'] >> nth=3
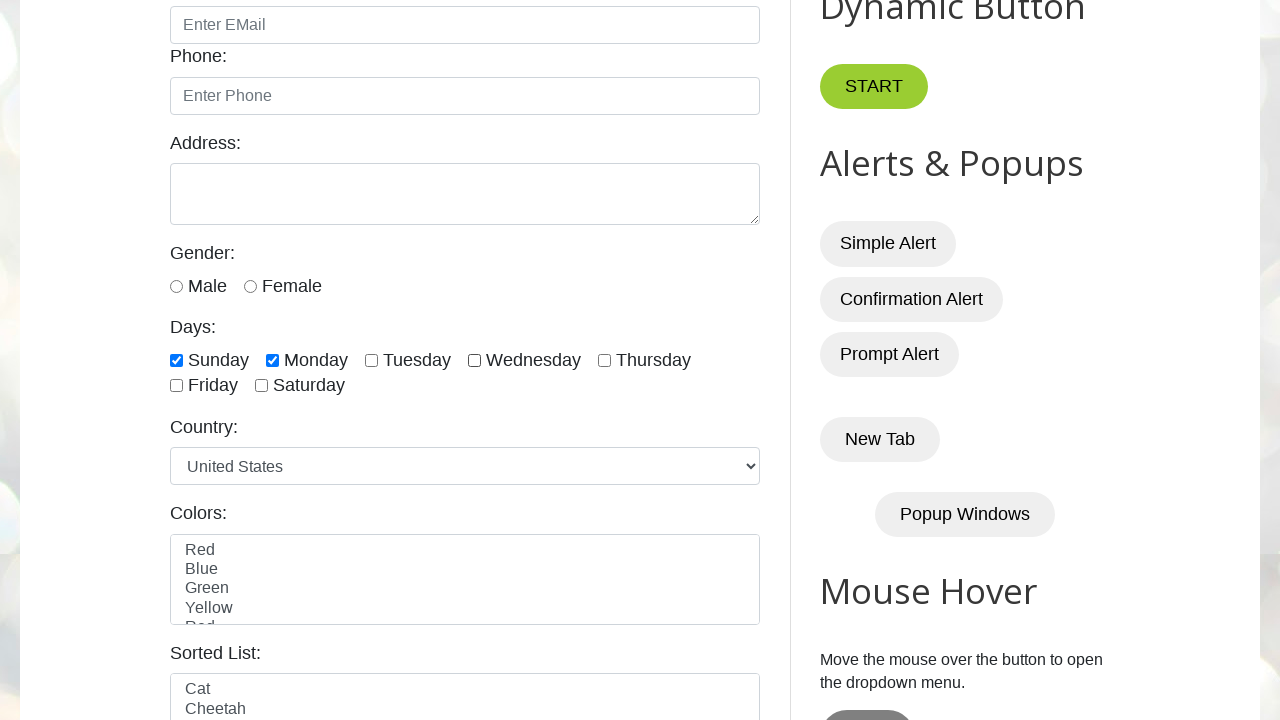

Clicked checkbox at index 4 to toggle all checkboxes again at (604, 360) on xpath=//input[@class='form-check-input' and @type='checkbox'] >> nth=4
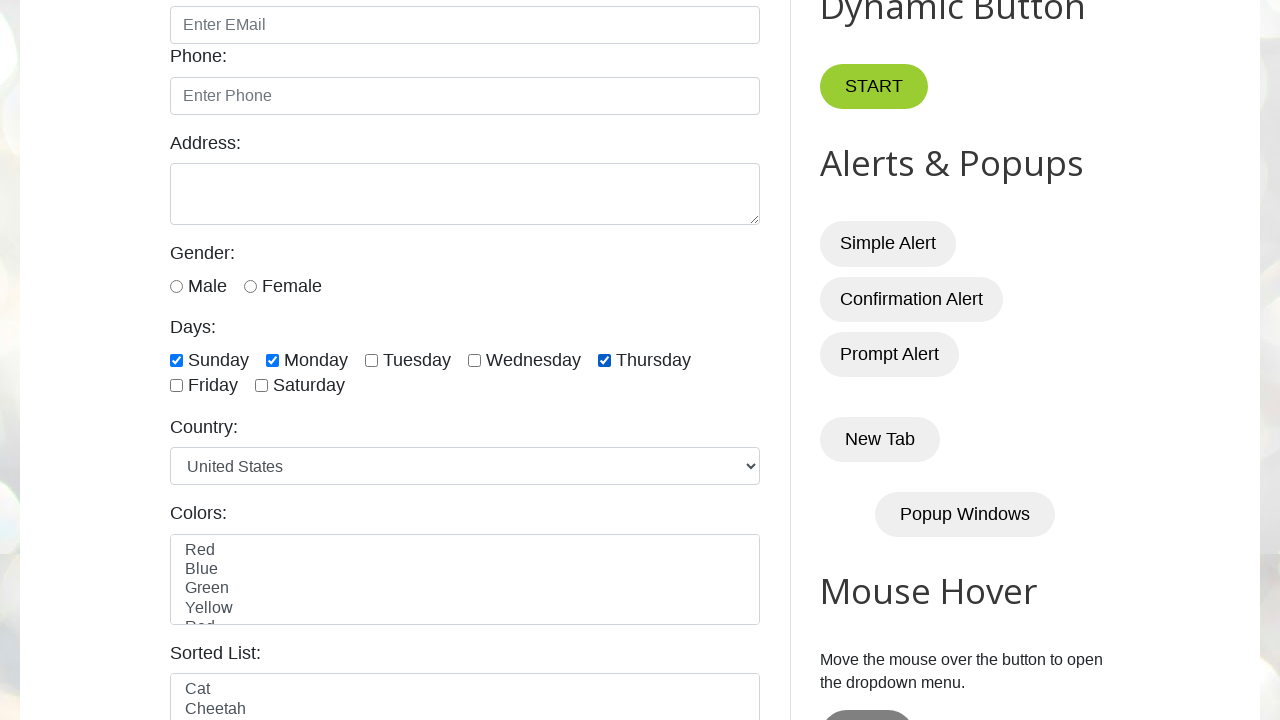

Clicked checkbox at index 5 to toggle all checkboxes again at (176, 386) on xpath=//input[@class='form-check-input' and @type='checkbox'] >> nth=5
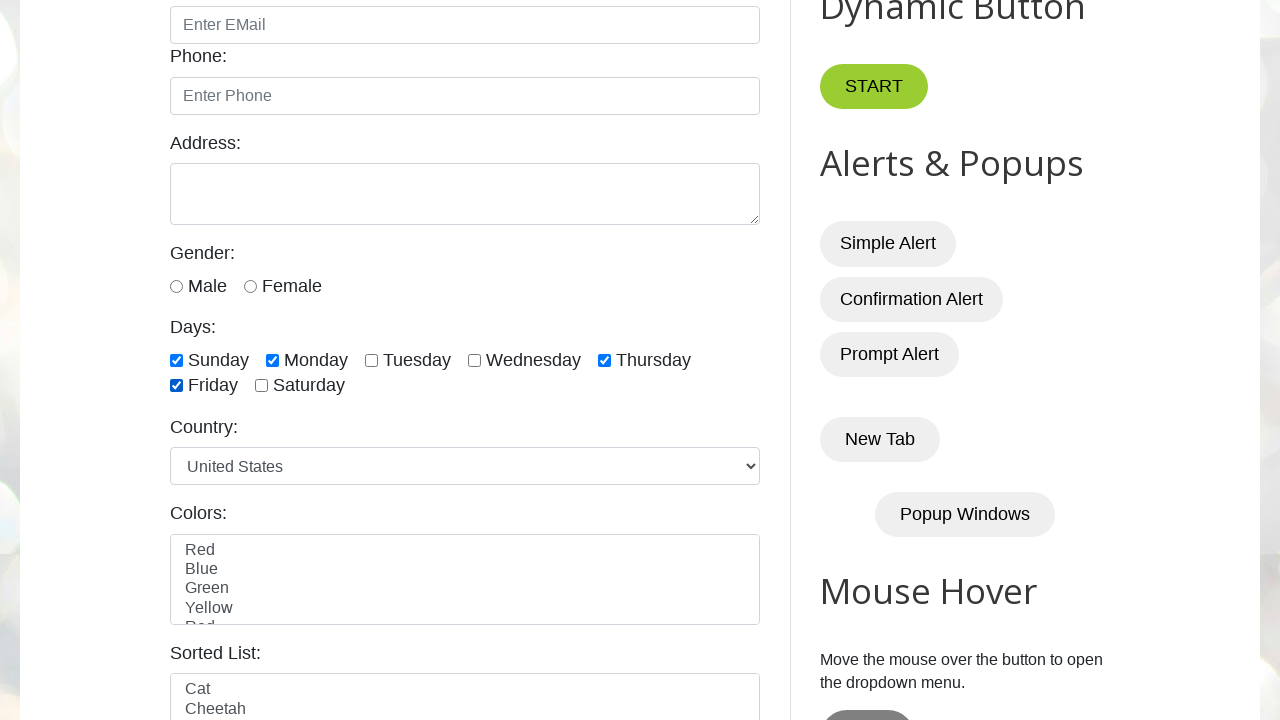

Clicked checkbox at index 6 to toggle all checkboxes again at (262, 386) on xpath=//input[@class='form-check-input' and @type='checkbox'] >> nth=6
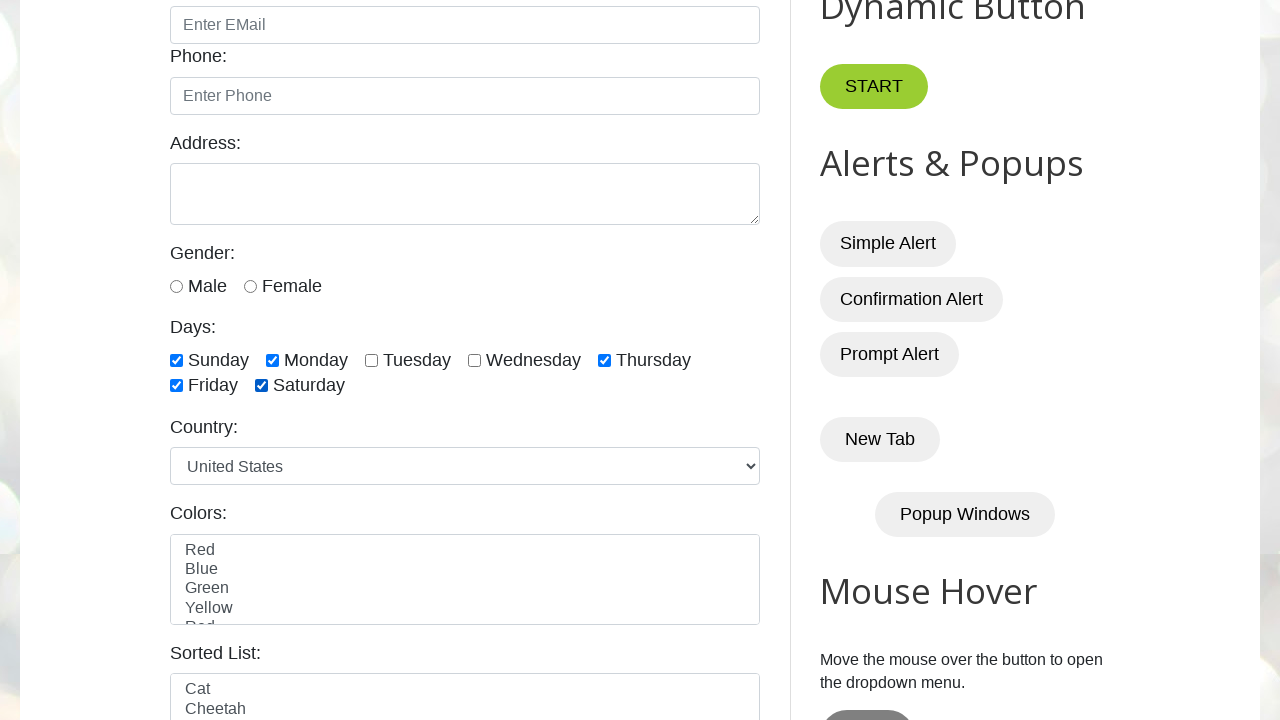

Waited for 4 seconds
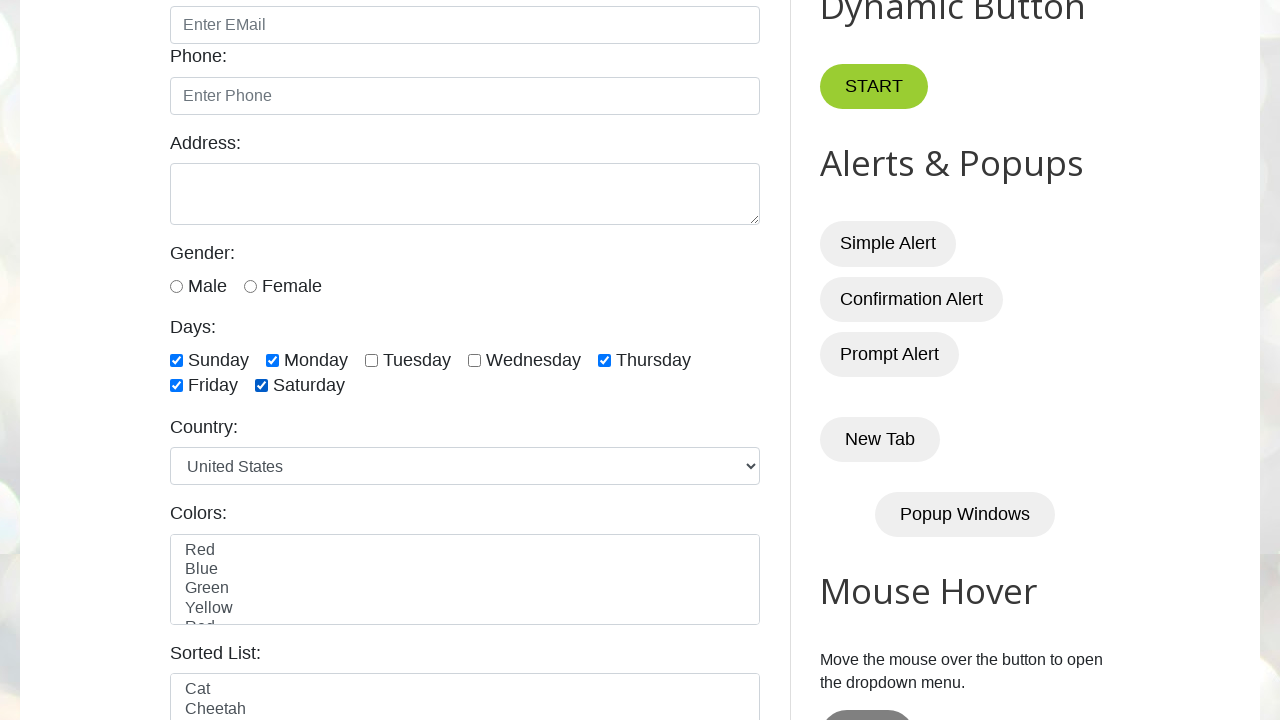

Unchecked checkbox at index 0 at (176, 360) on xpath=//input[@class='form-check-input' and @type='checkbox'] >> nth=0
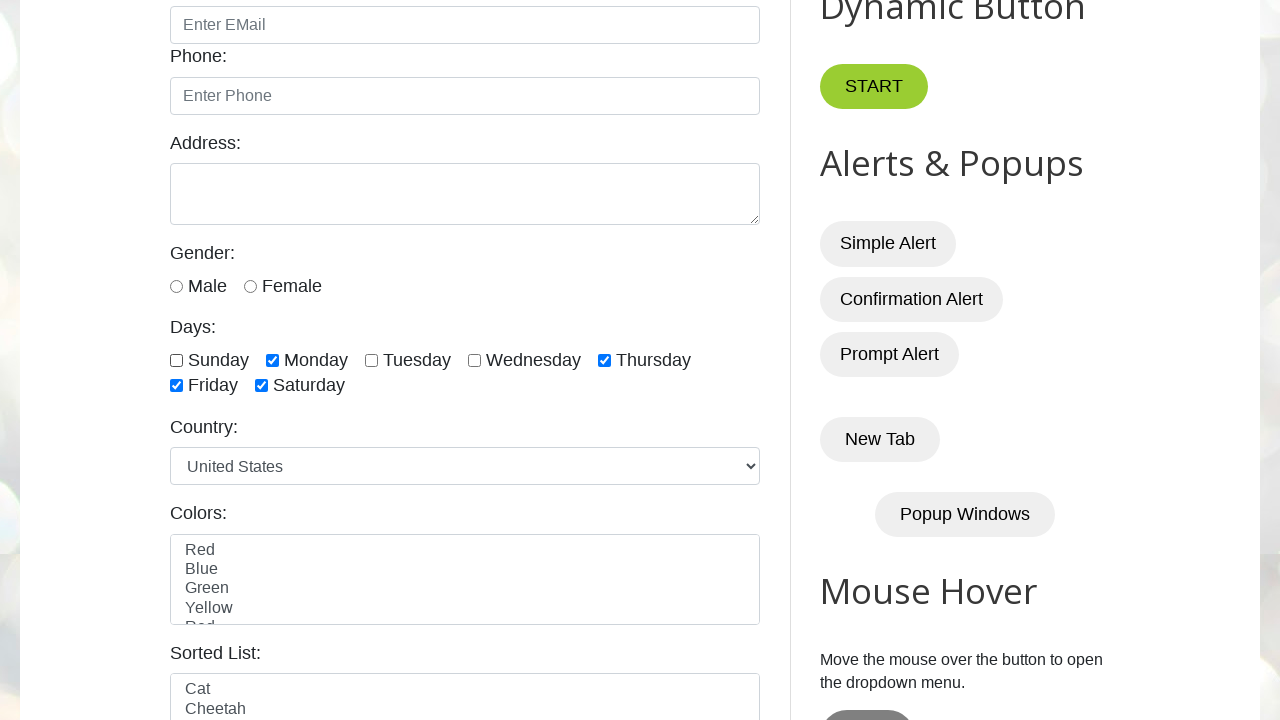

Unchecked checkbox at index 1 at (272, 360) on xpath=//input[@class='form-check-input' and @type='checkbox'] >> nth=1
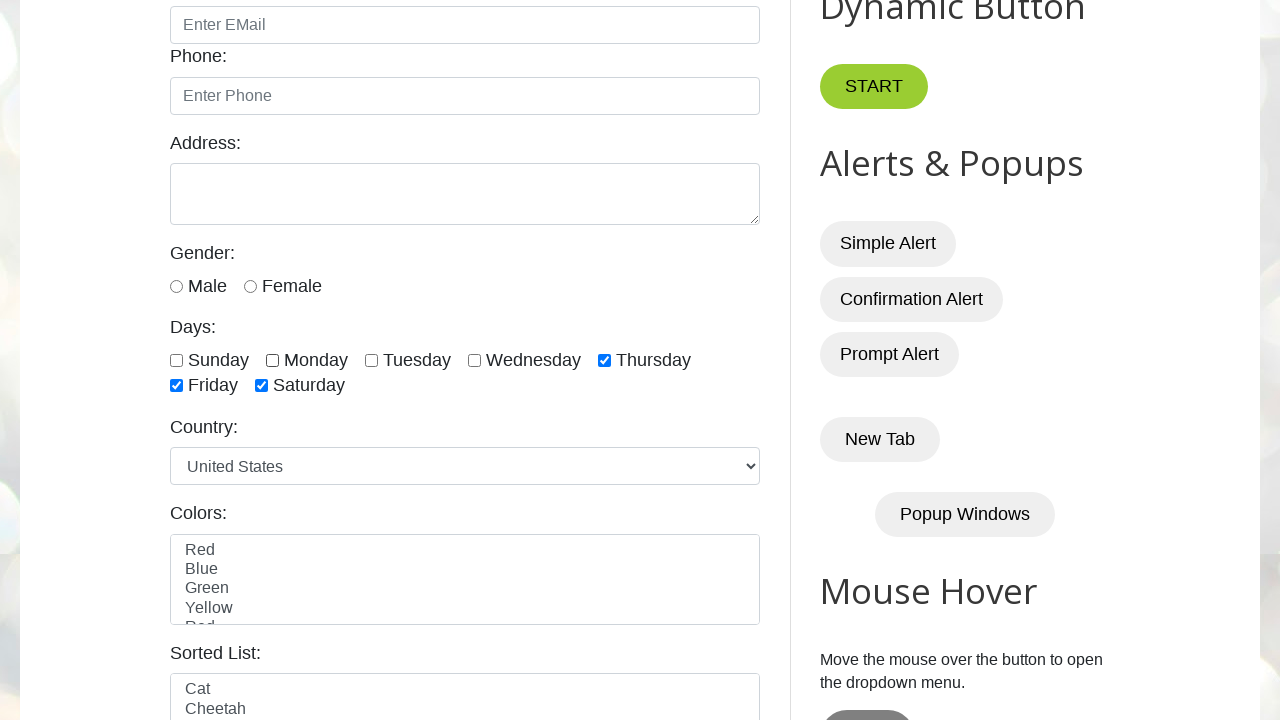

Unchecked checkbox at index 4 at (604, 360) on xpath=//input[@class='form-check-input' and @type='checkbox'] >> nth=4
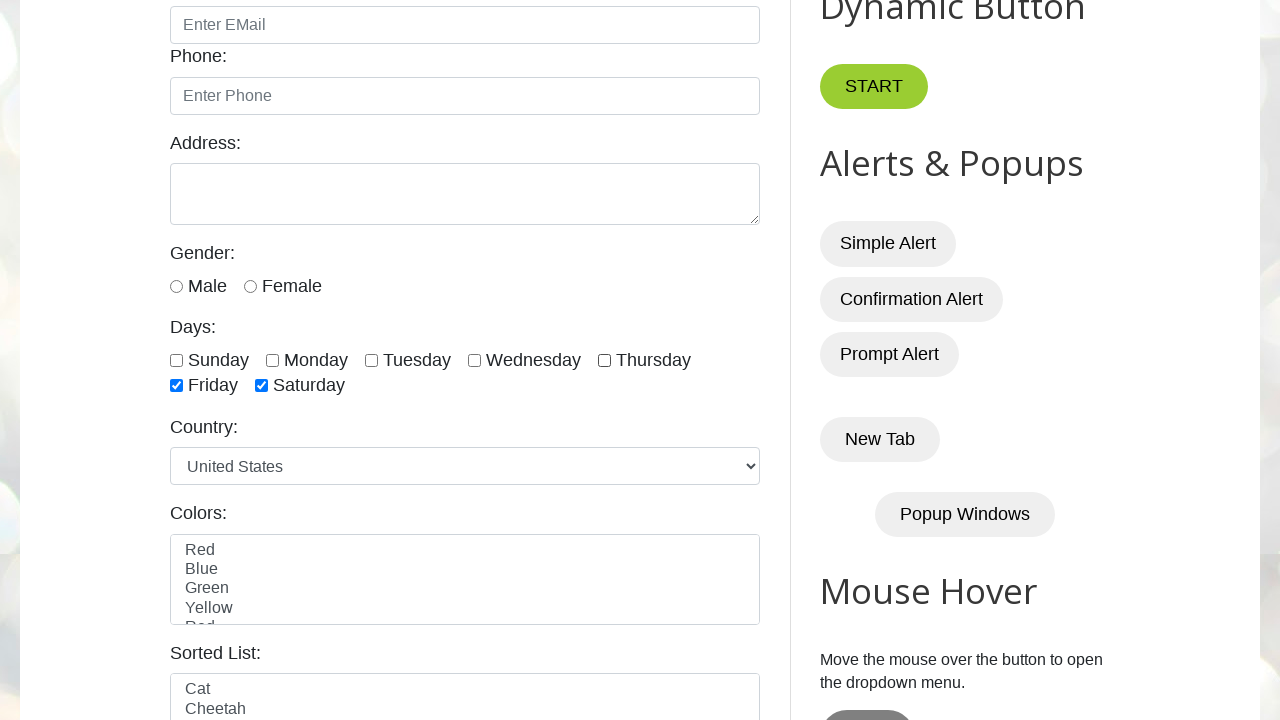

Unchecked checkbox at index 5 at (176, 386) on xpath=//input[@class='form-check-input' and @type='checkbox'] >> nth=5
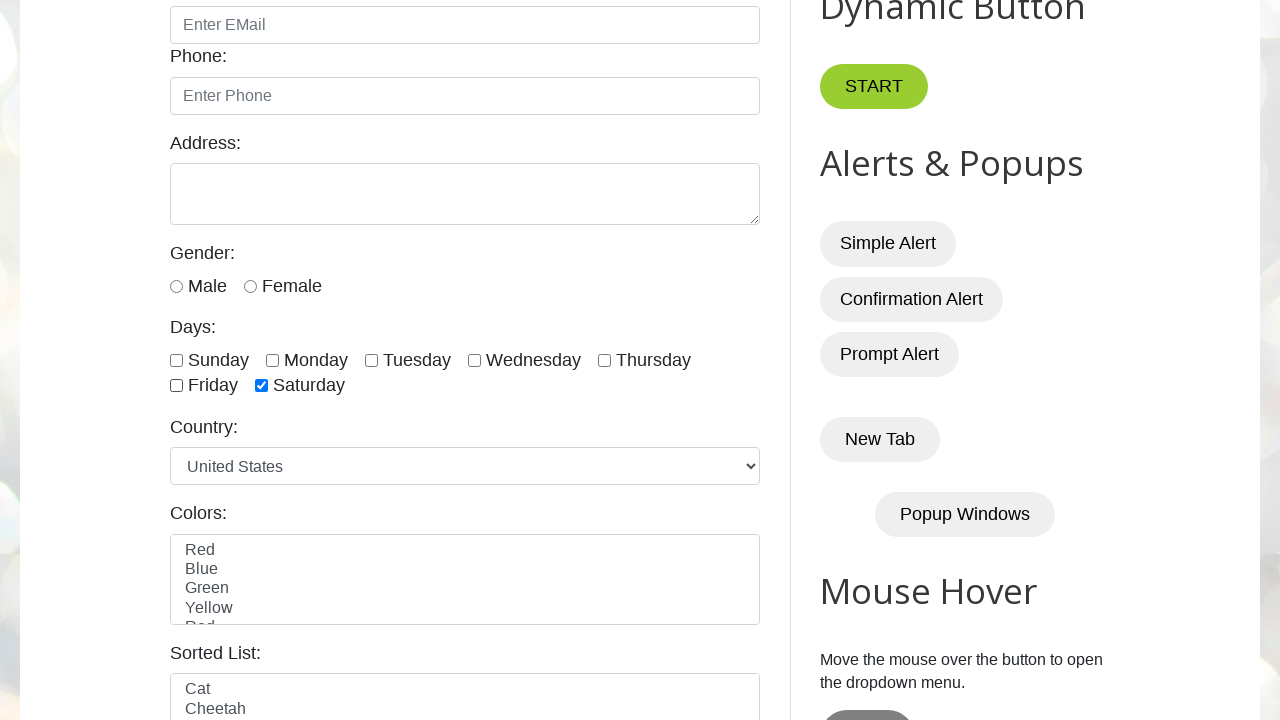

Unchecked checkbox at index 6 at (262, 386) on xpath=//input[@class='form-check-input' and @type='checkbox'] >> nth=6
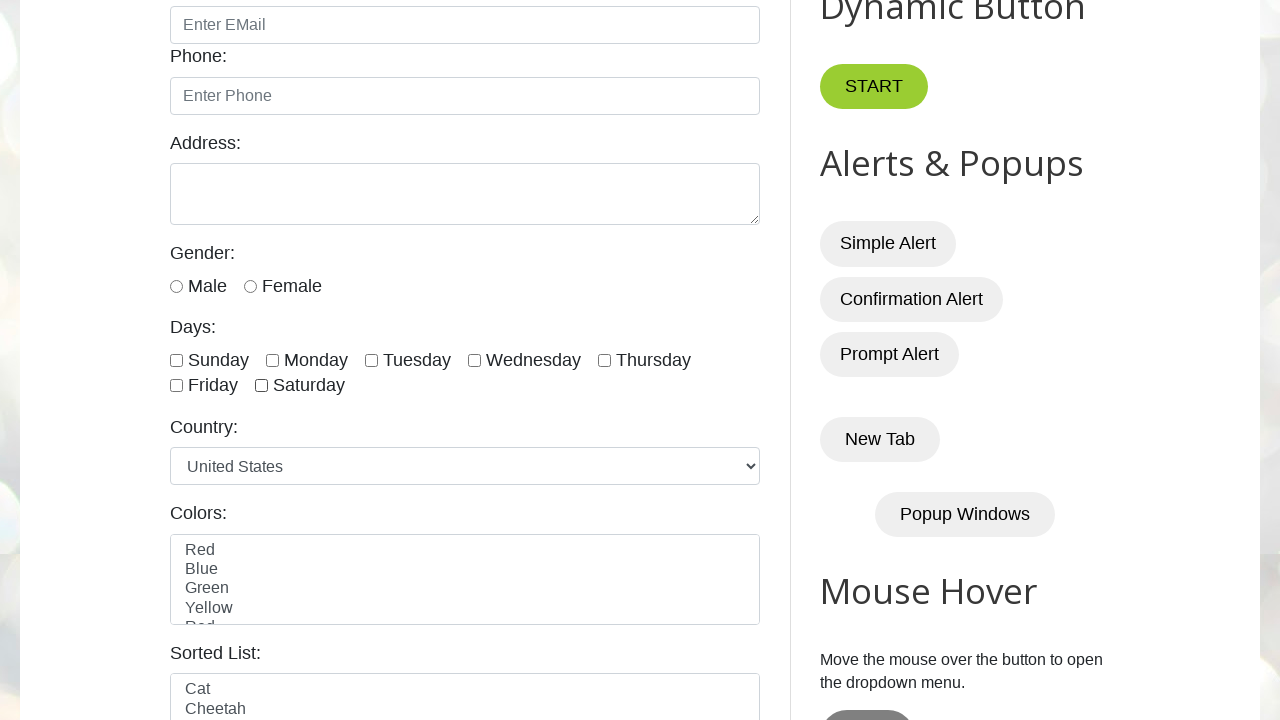

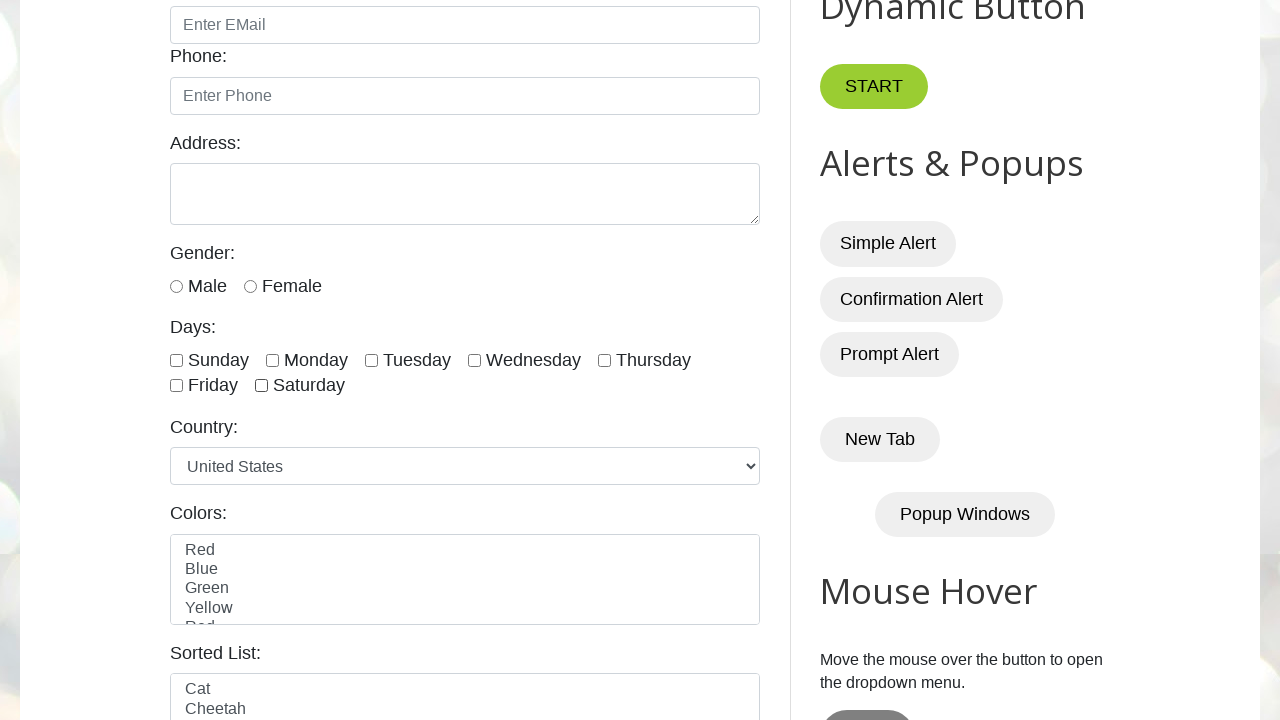